Navigates to Automation Exercise website and verifies the page title matches "Automation Exercise"

Starting URL: https://automationexercise.com/

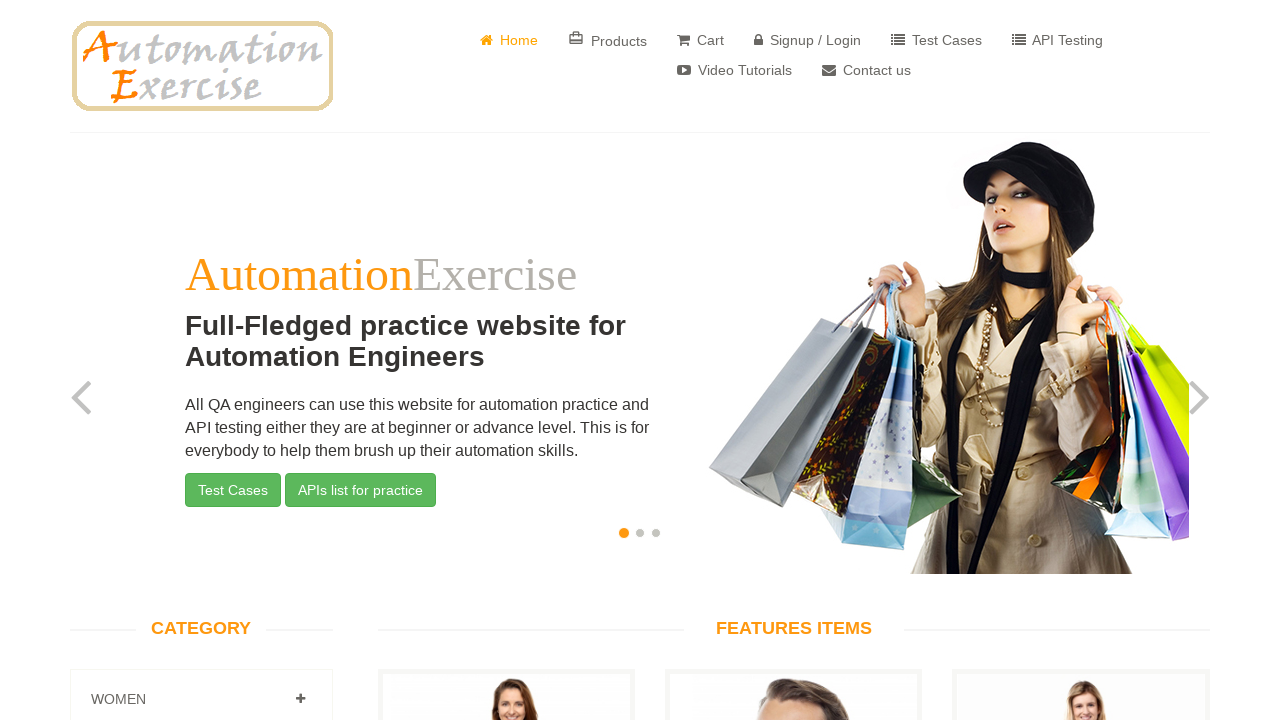

Verified page title matches 'Automation Exercise'
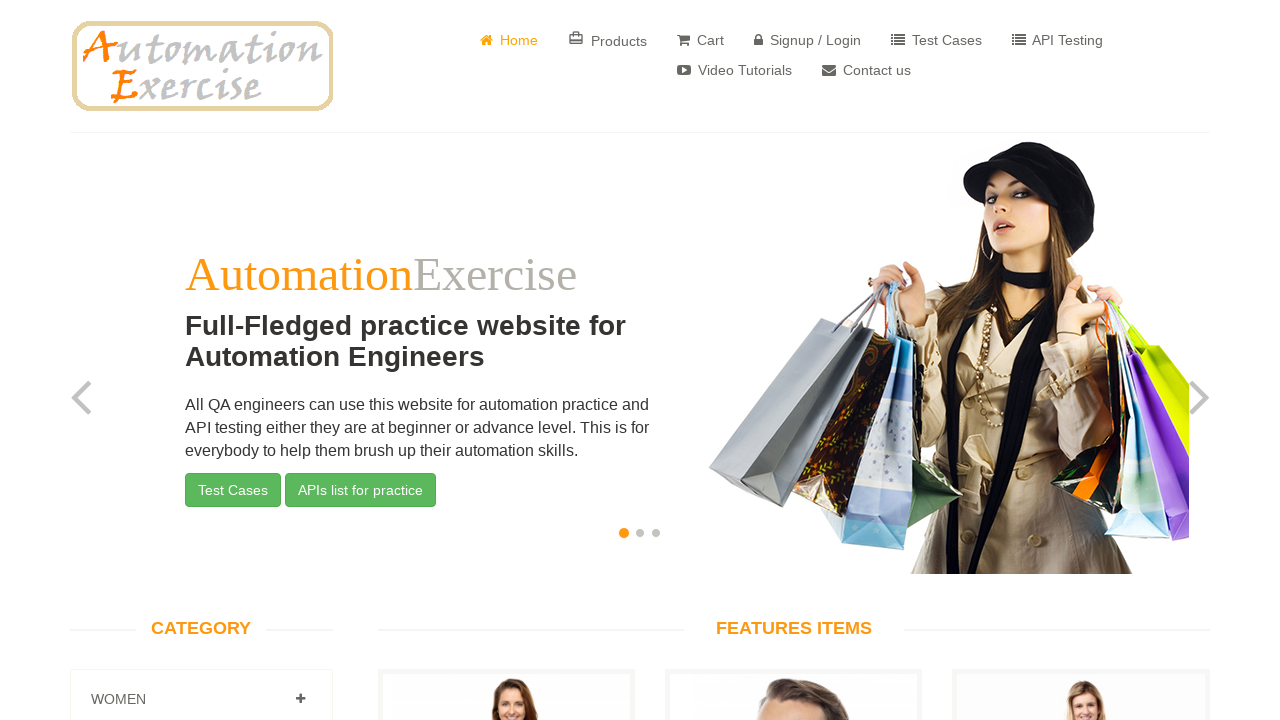

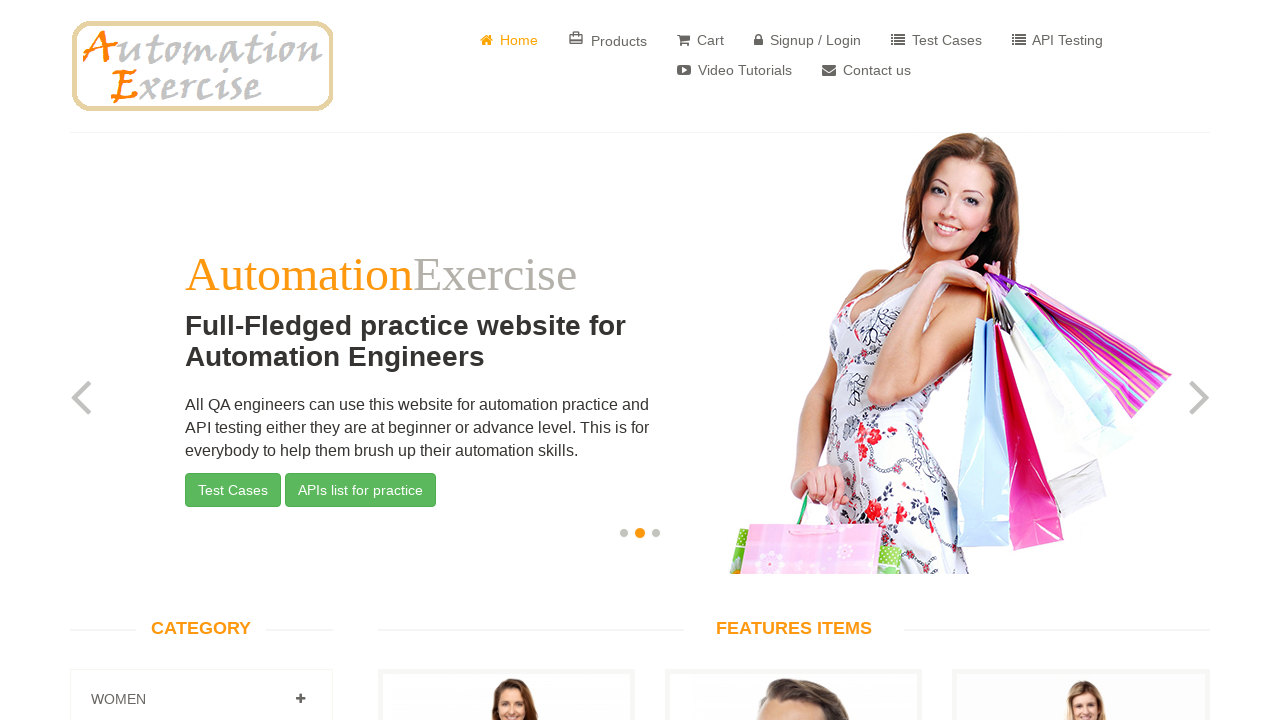